Creates a paste and verifies that the browser page title matches the paste name

Starting URL: https://pastebin.com

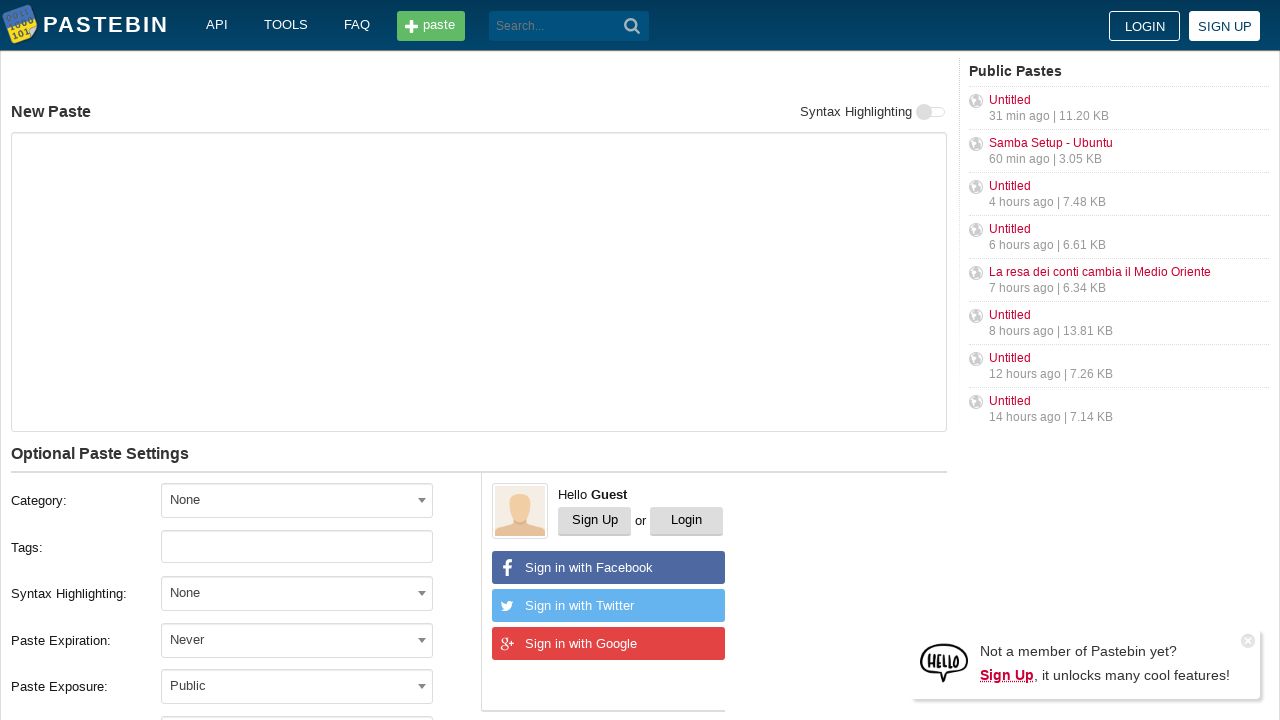

Filled paste content with git commands on #postform-text
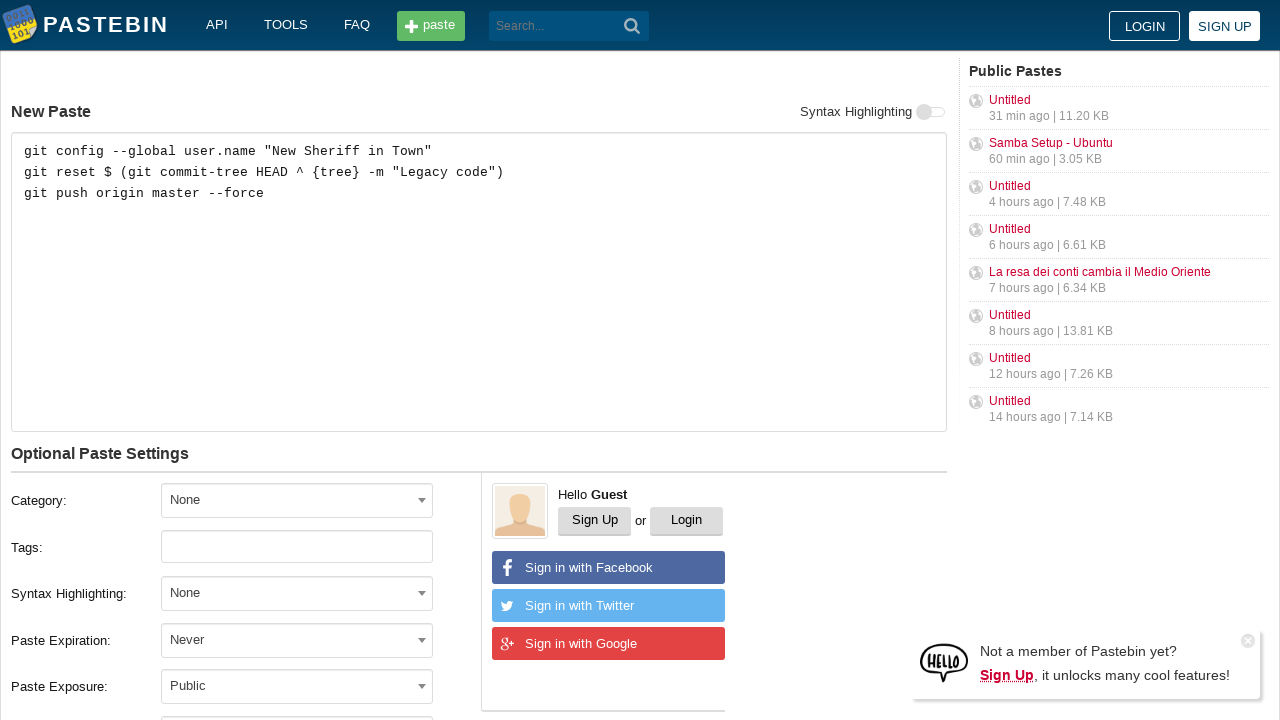

Opened syntax highlighting dropdown at (297, 593) on #select2-postform-format-container
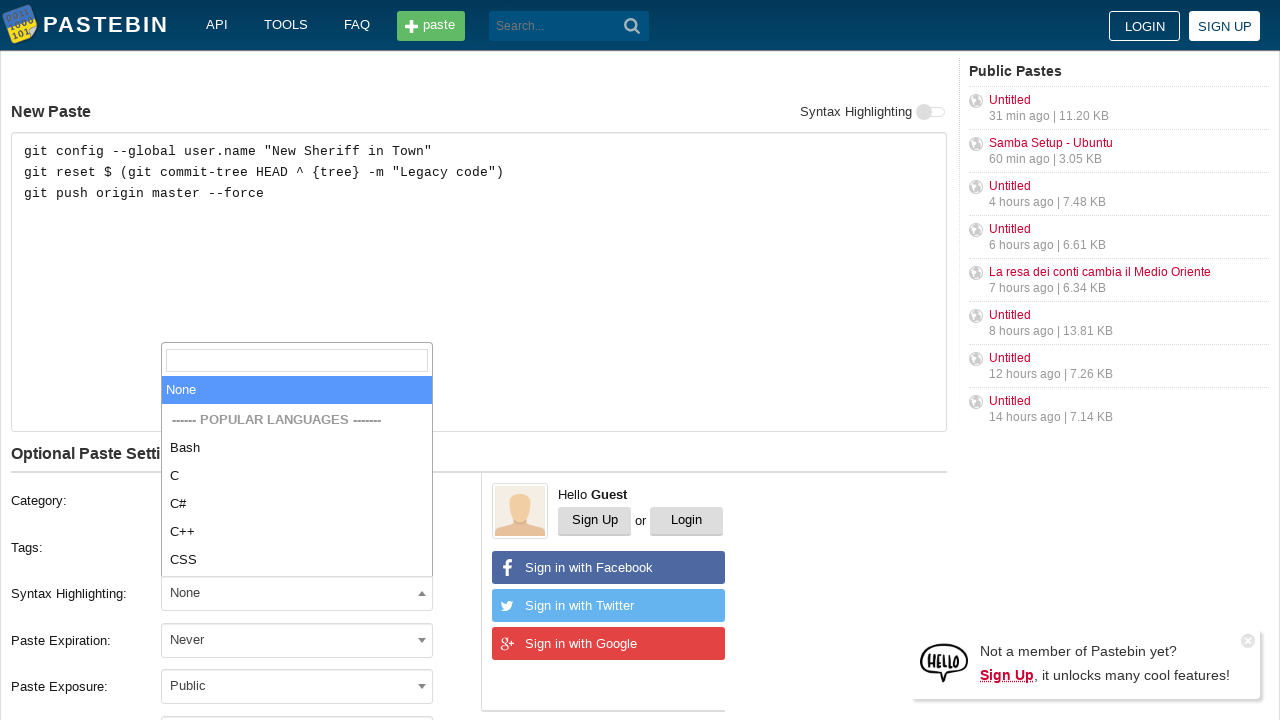

Typed 'Bash' in syntax highlighting search on .select2-search__field
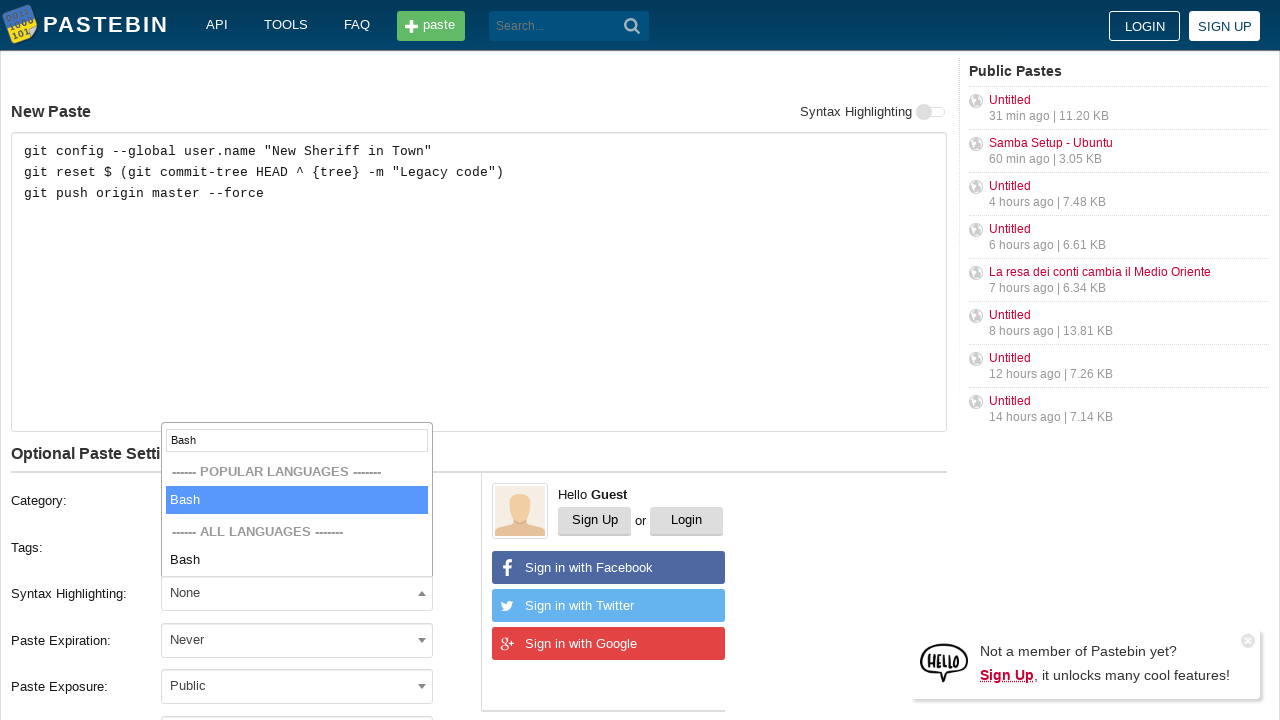

Selected Bash as syntax highlighting option at (297, 500) on xpath=//li[contains(text(), 'Bash')]
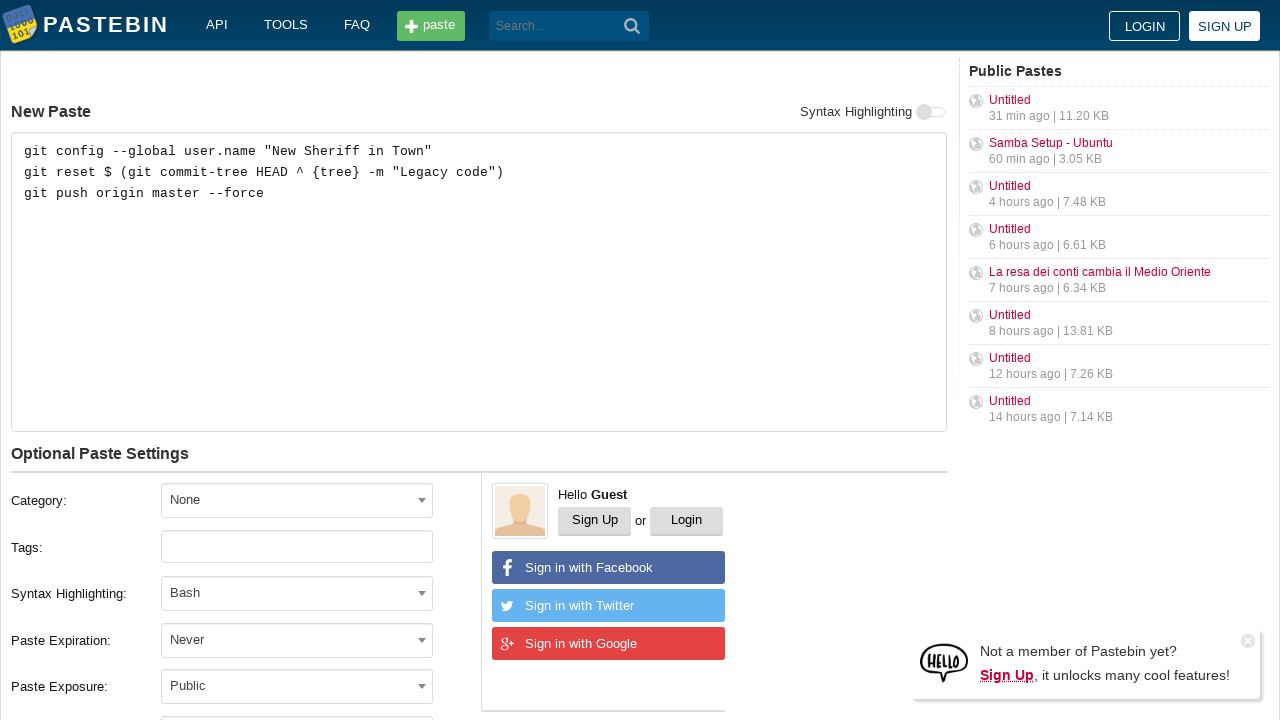

Opened expiration dropdown at (297, 640) on #select2-postform-expiration-container
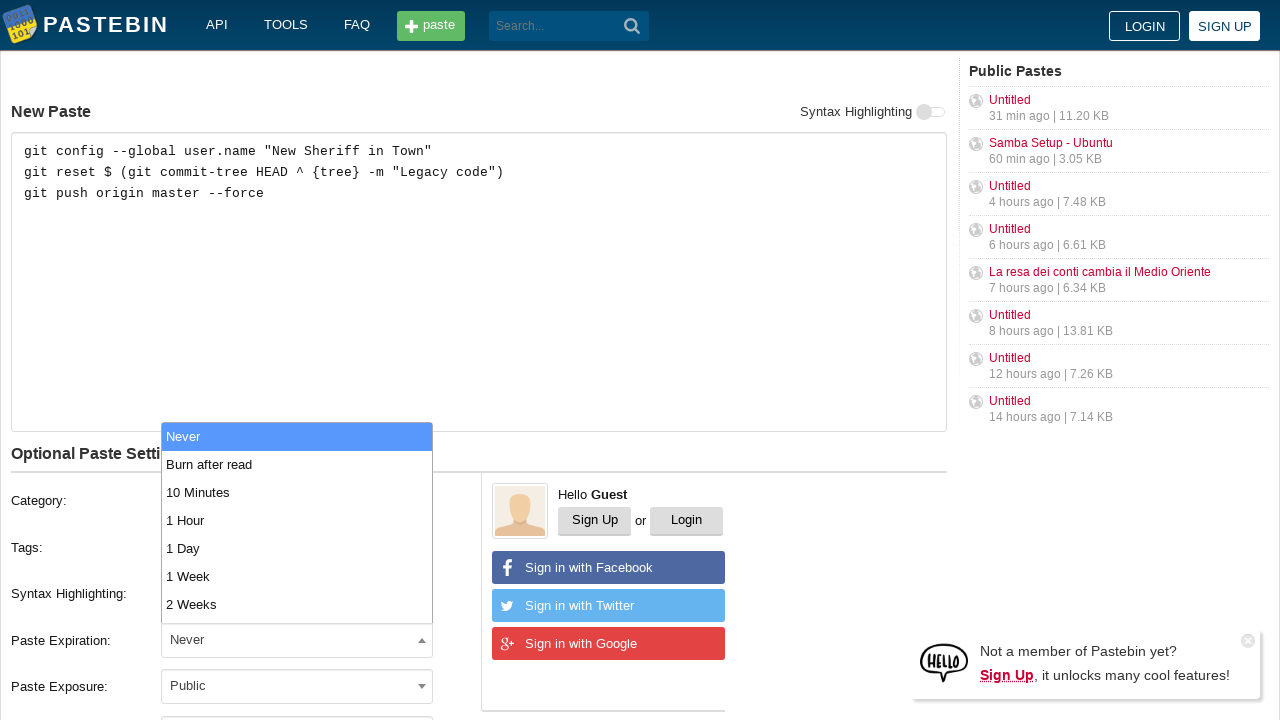

Selected 10 Minutes expiration at (297, 492) on xpath=//ul[@id='select2-postform-expiration-results']/li[3]
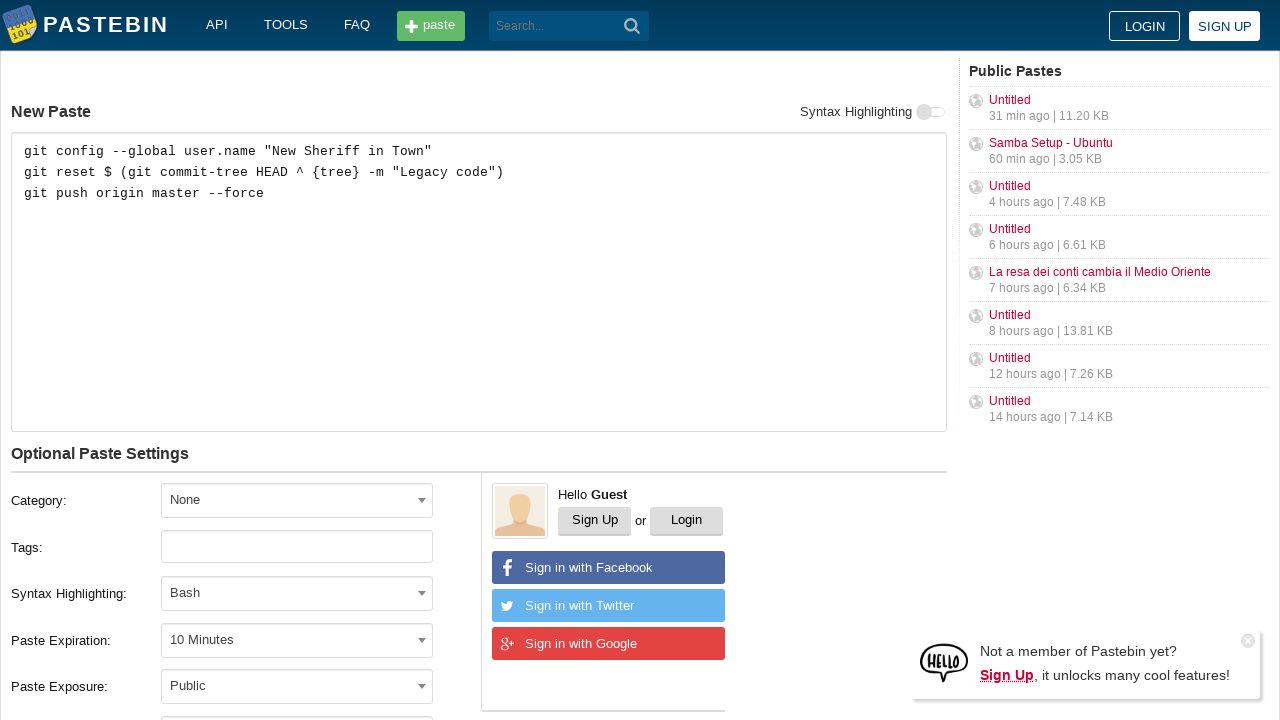

Filled paste title with 'how to gain dominance among developers' on #postform-name
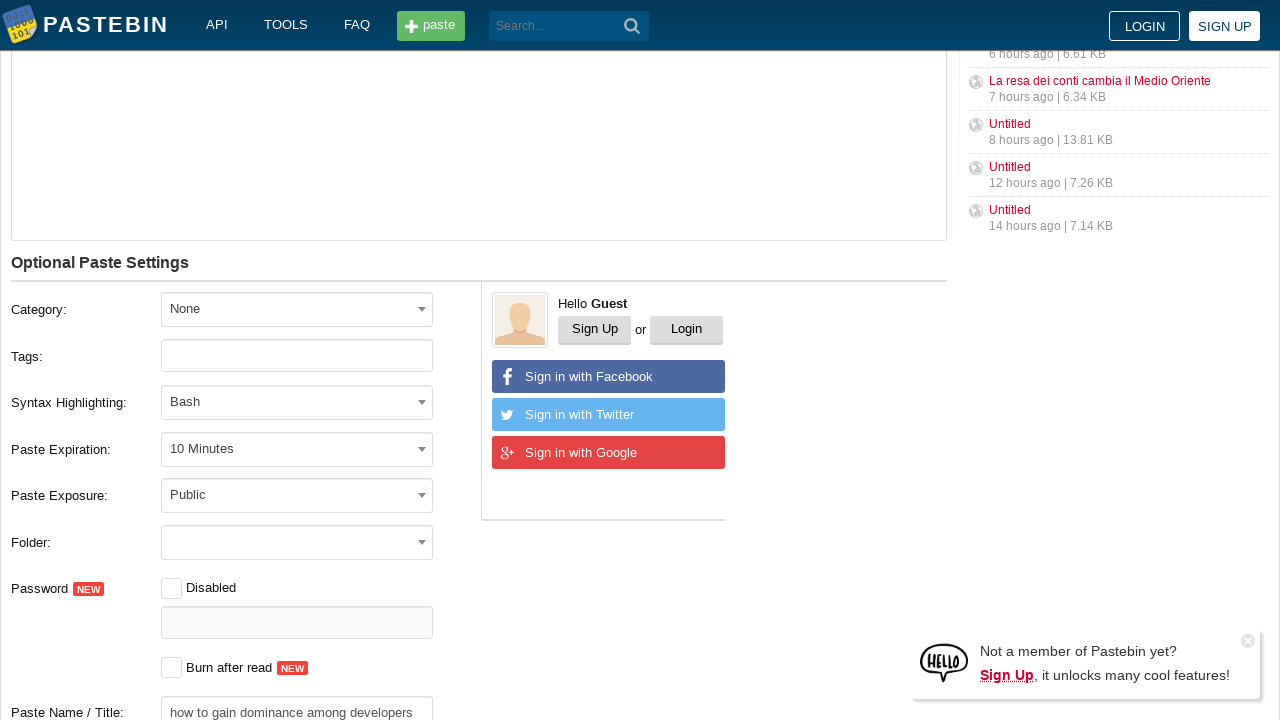

Clicked submit button to create paste at (632, 26) on button[type='submit']
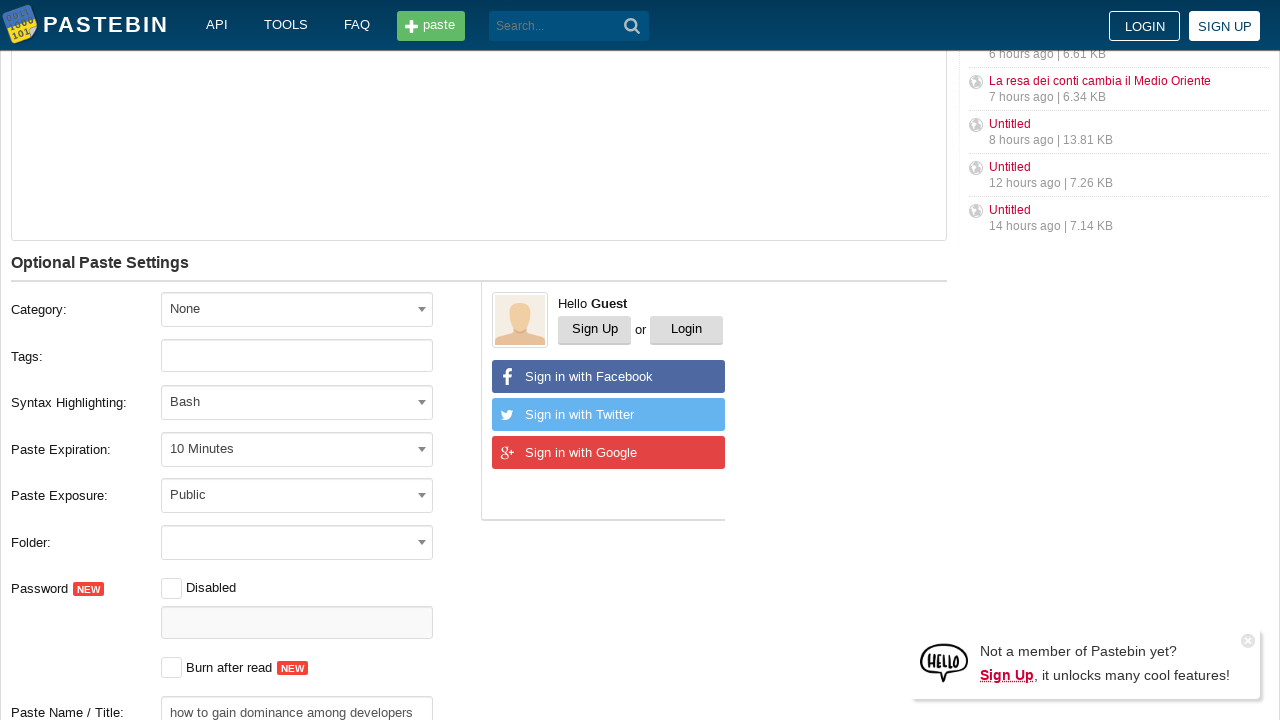

Page loaded with domcontentloaded state
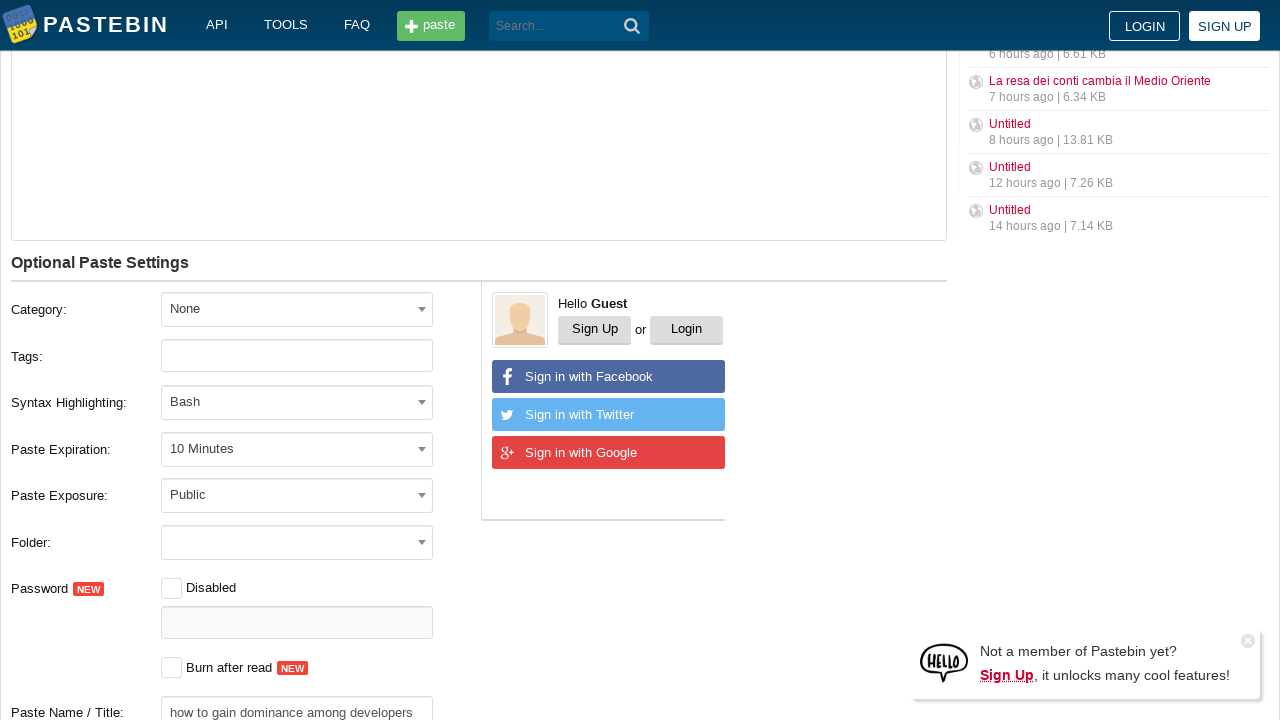

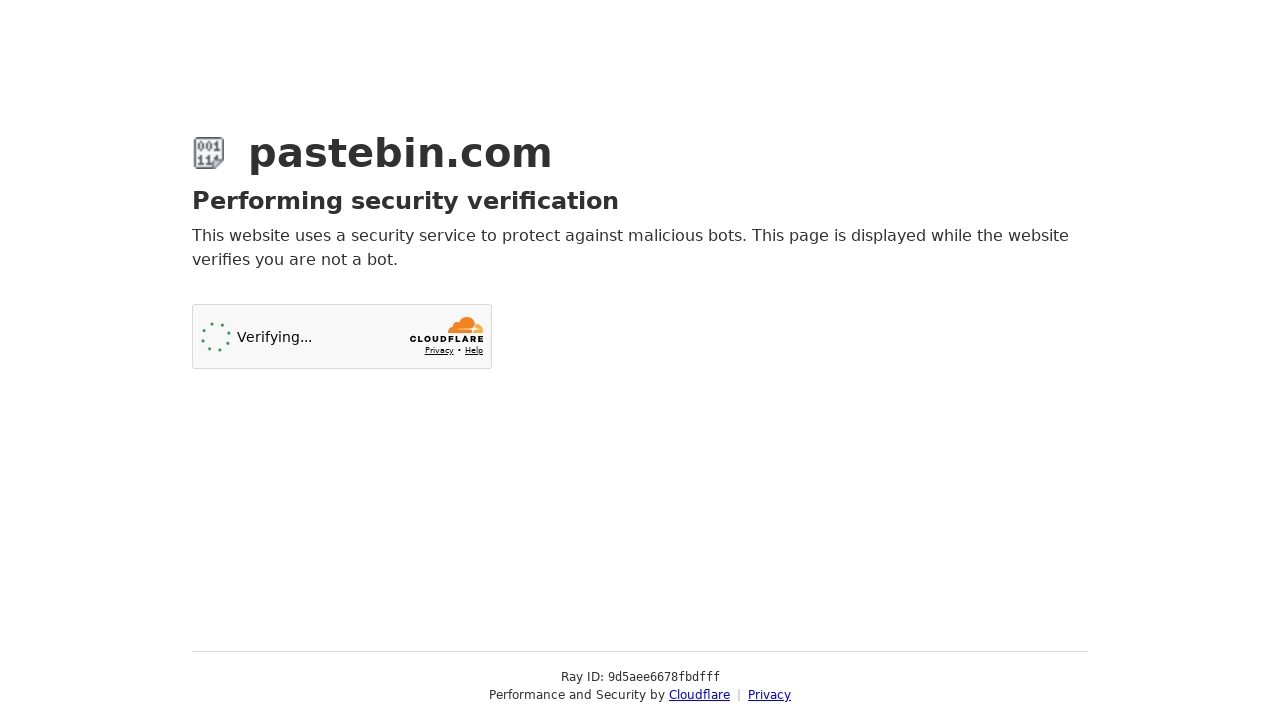